Tests navigation to the Widgets section by clicking on the Widgets card and verifying the URL changes to the widgets page

Starting URL: https://demoqa.com/

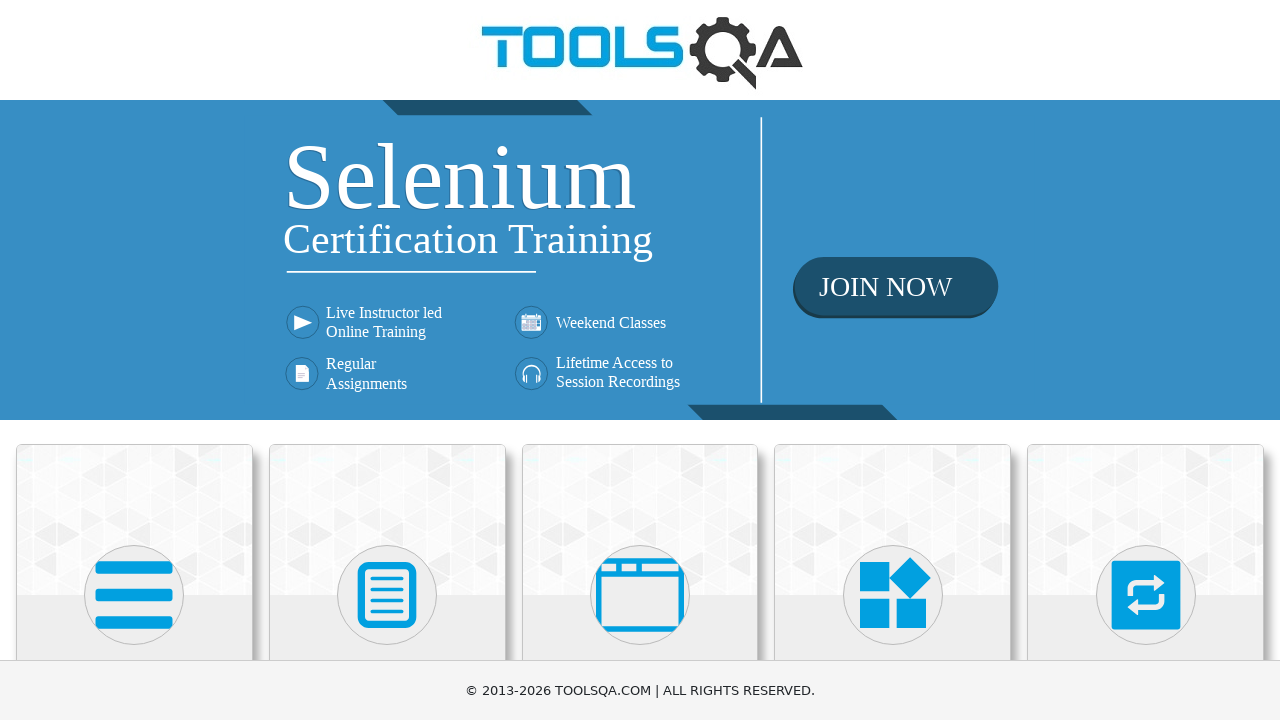

Clicked on the Widgets card at (893, 360) on .card-body:has-text('Widgets')
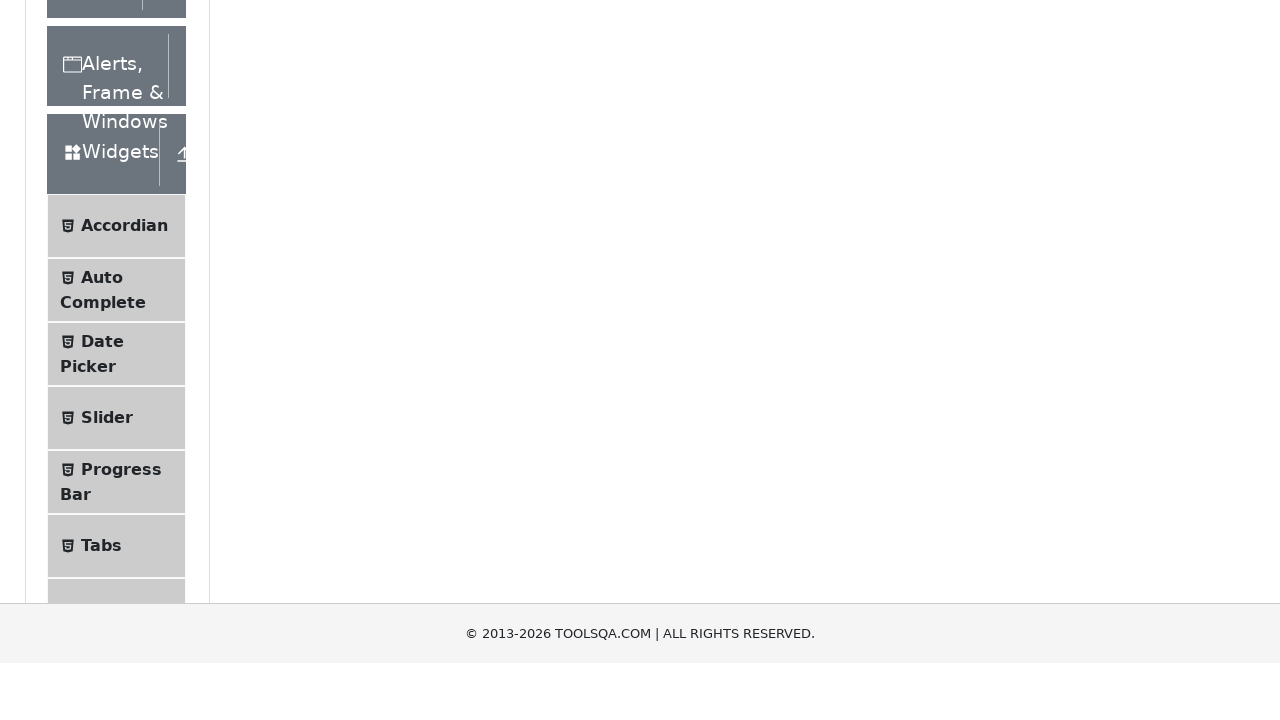

Verified navigation to widgets page (URL changed to https://demoqa.com/widgets)
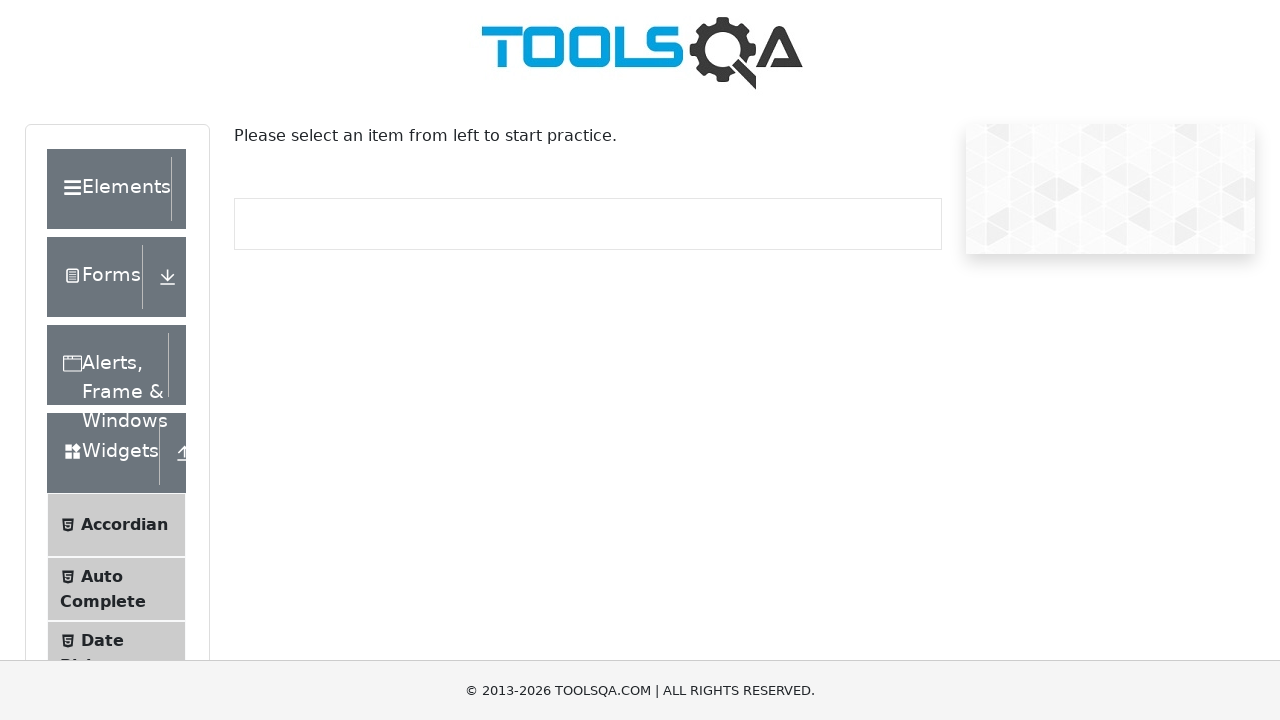

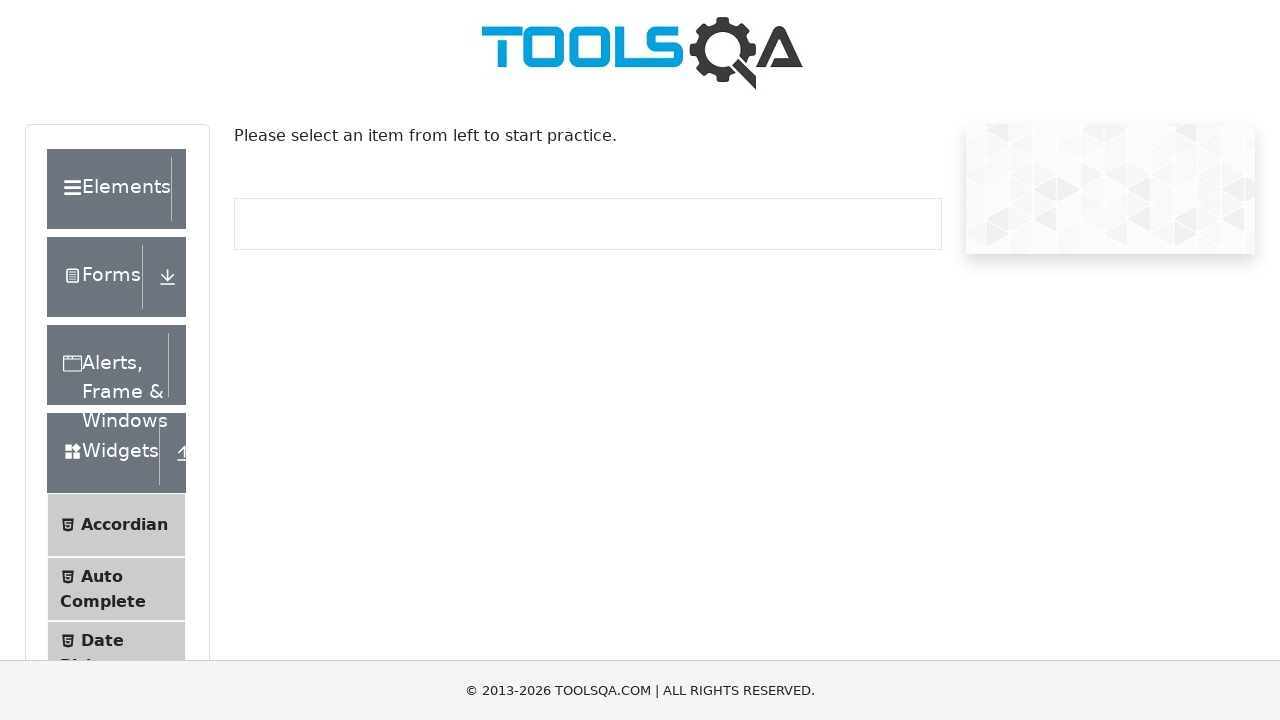